Tests toggle hide/show functionality by verifying an element is initially visible, clicking a button to hide it, and verifying it becomes hidden

Starting URL: https://www.w3schools.com/howto/howto_js_toggle_hide_show.asp

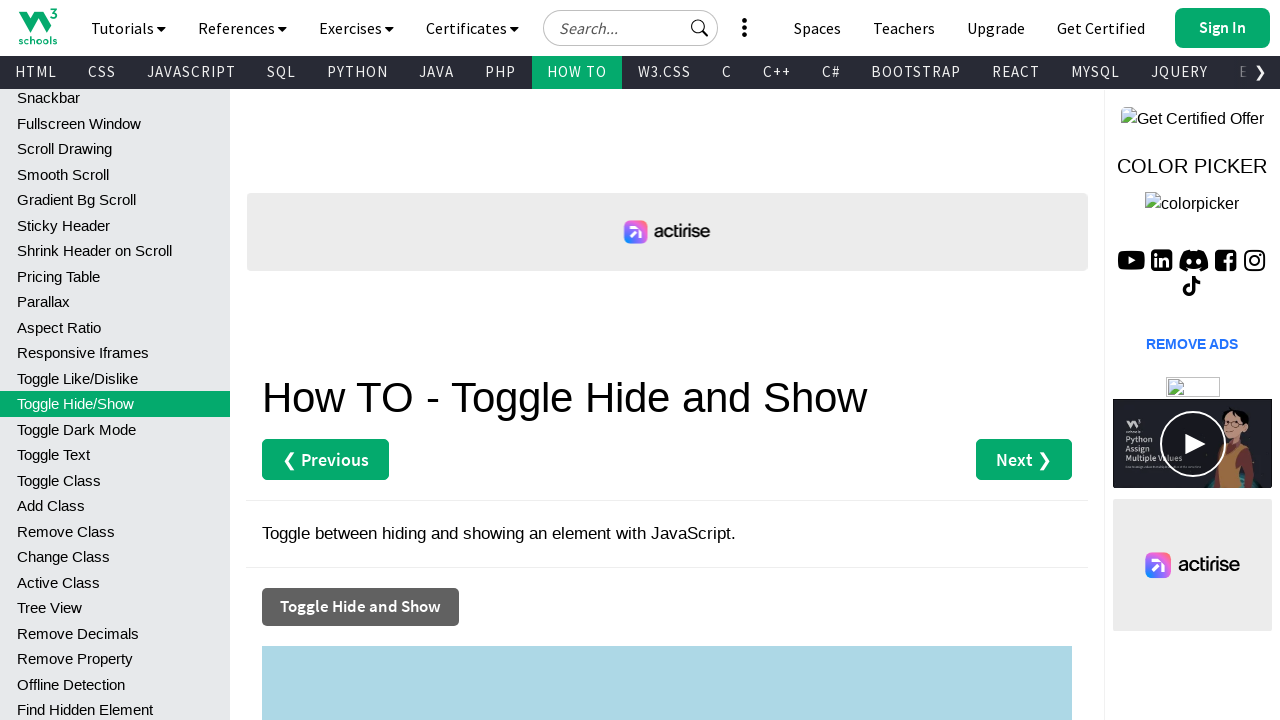

Navigated to W3Schools toggle hide/show example page
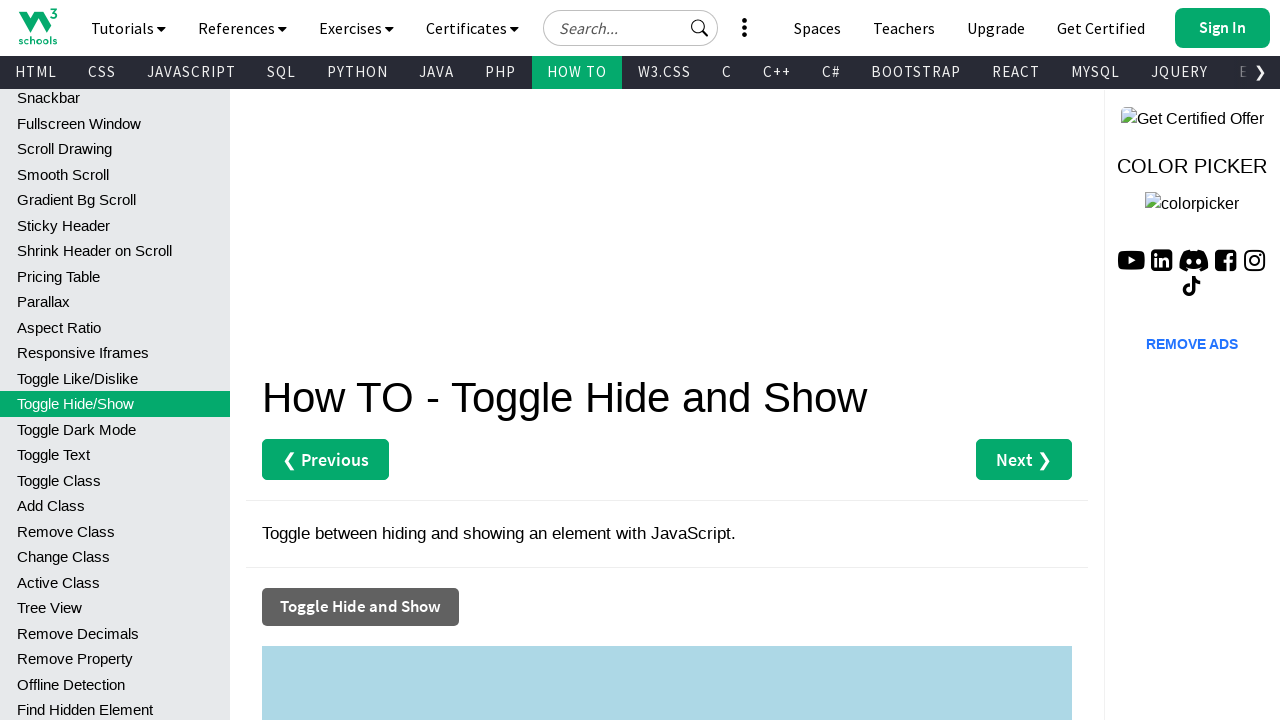

Located the toggle element #myDIV
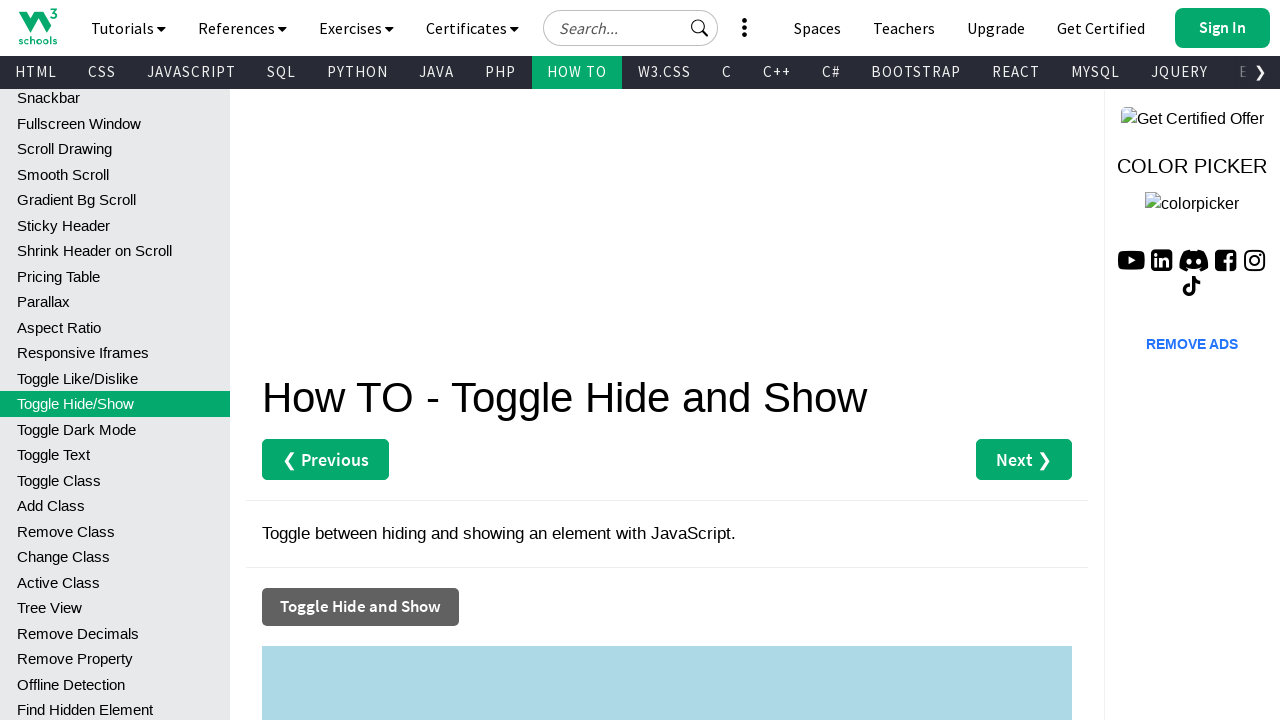

Verified that #myDIV element is initially visible
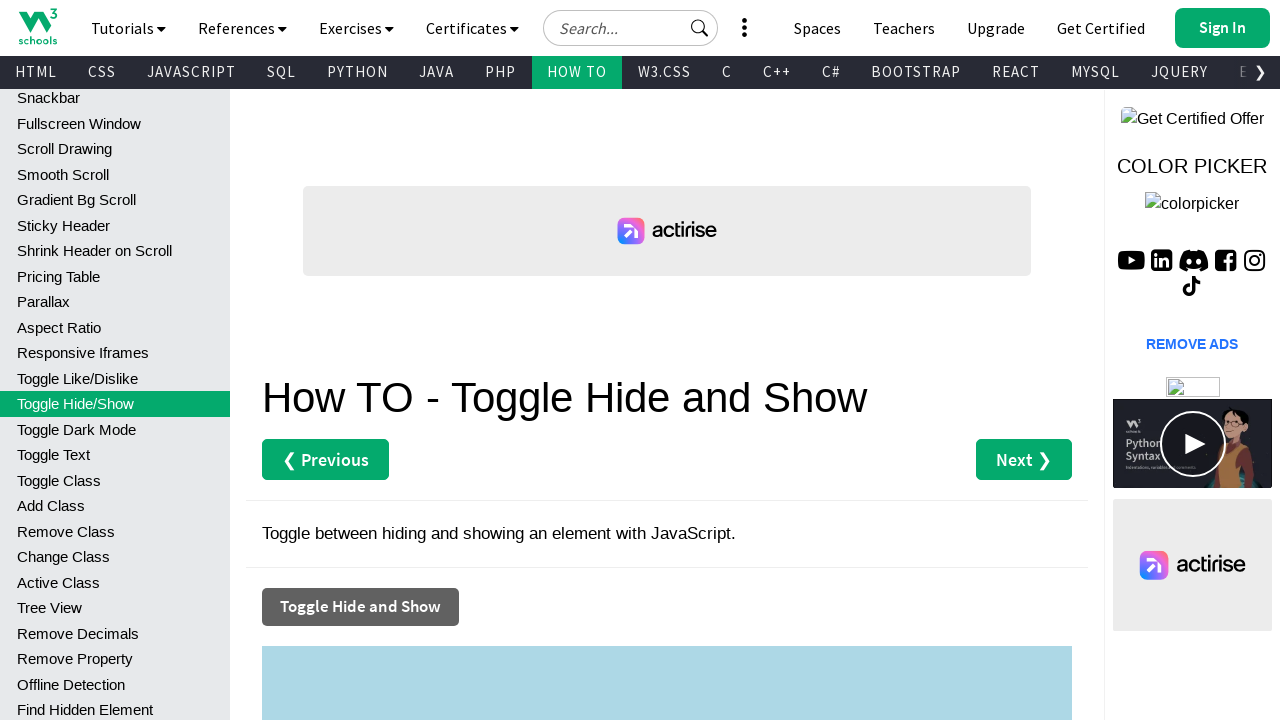

Clicked the toggle button to hide the element at (360, 607) on #main button
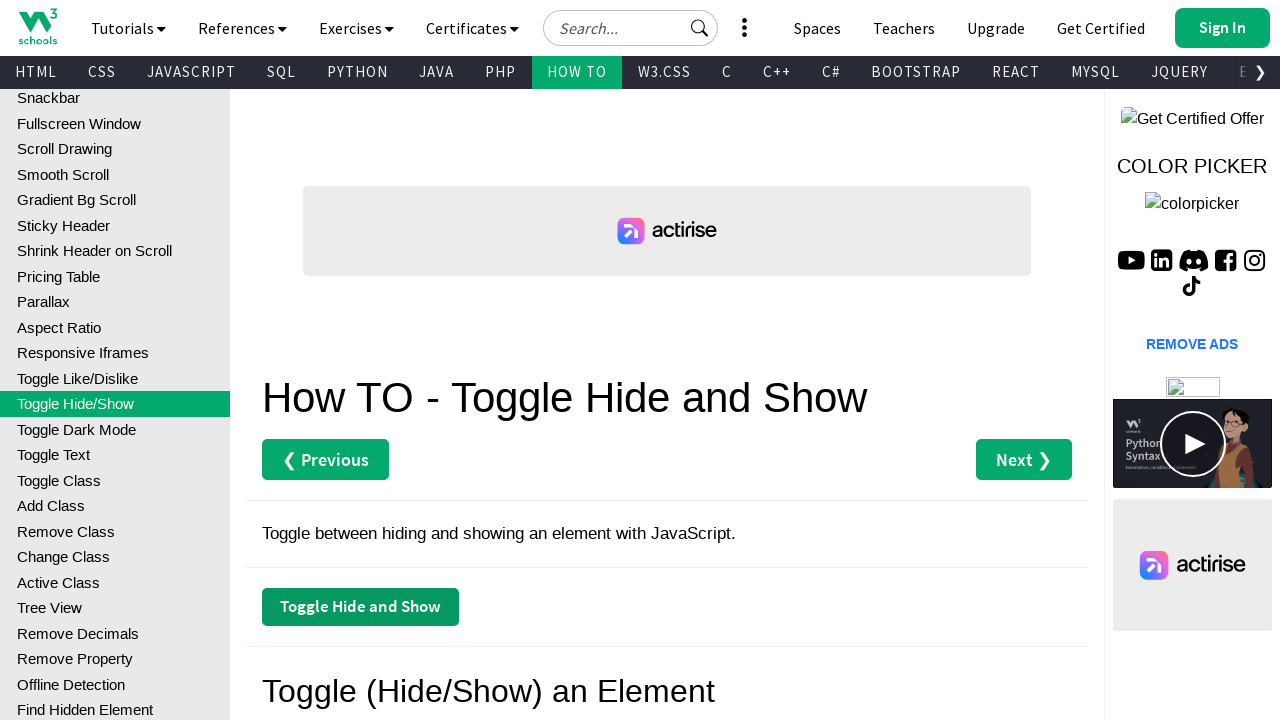

Verified that #myDIV element is now hidden
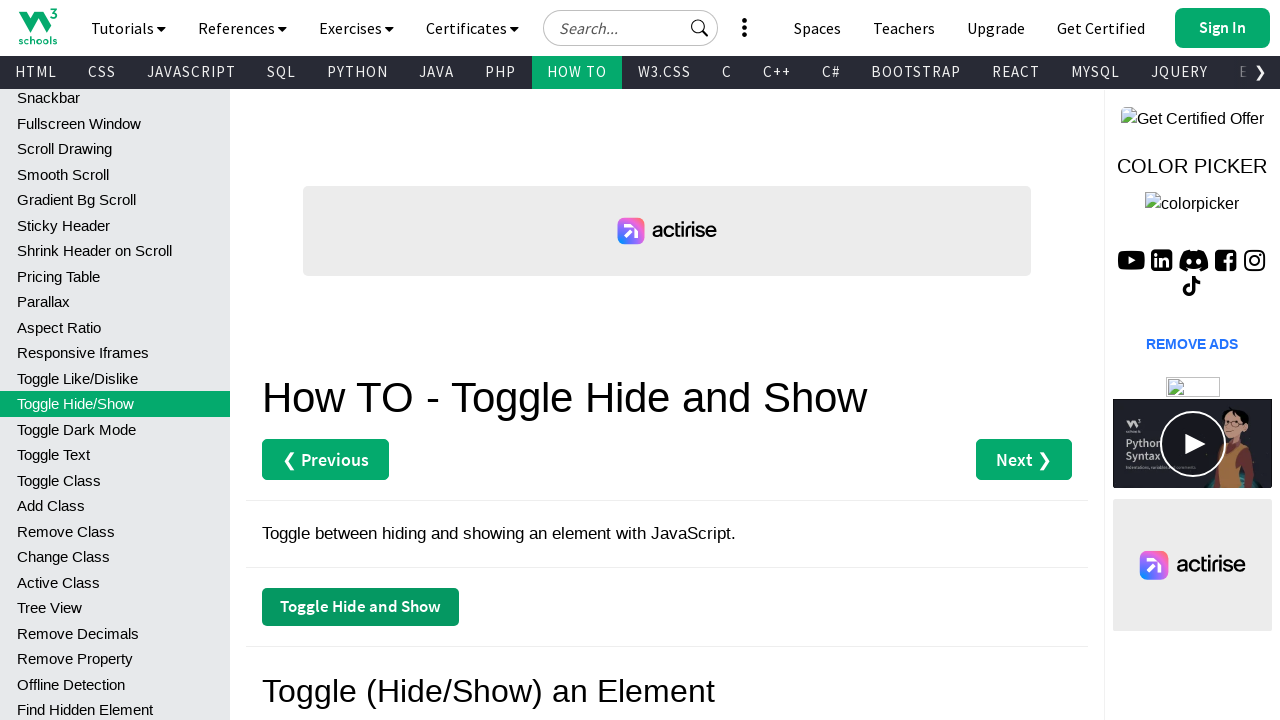

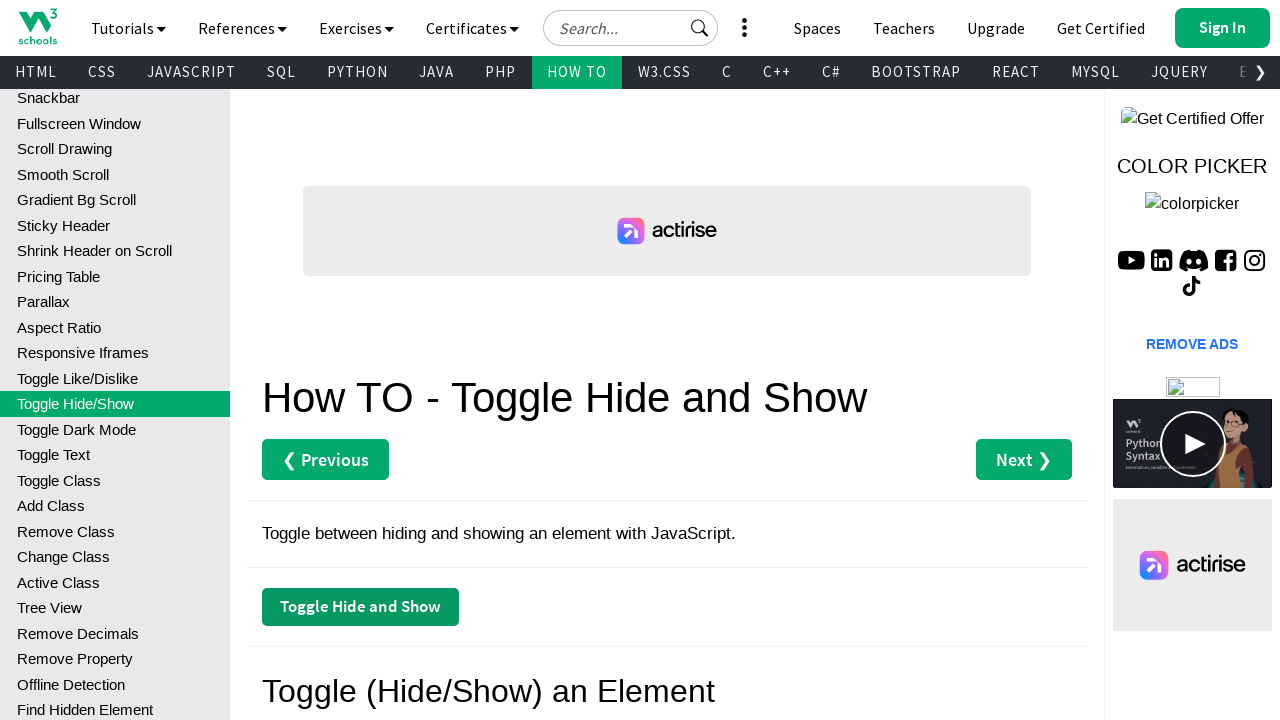